Tests signup form validation with a username exceeding 32 characters to verify the username length error message is displayed

Starting URL: https://koshelek.ru/authorization/signup

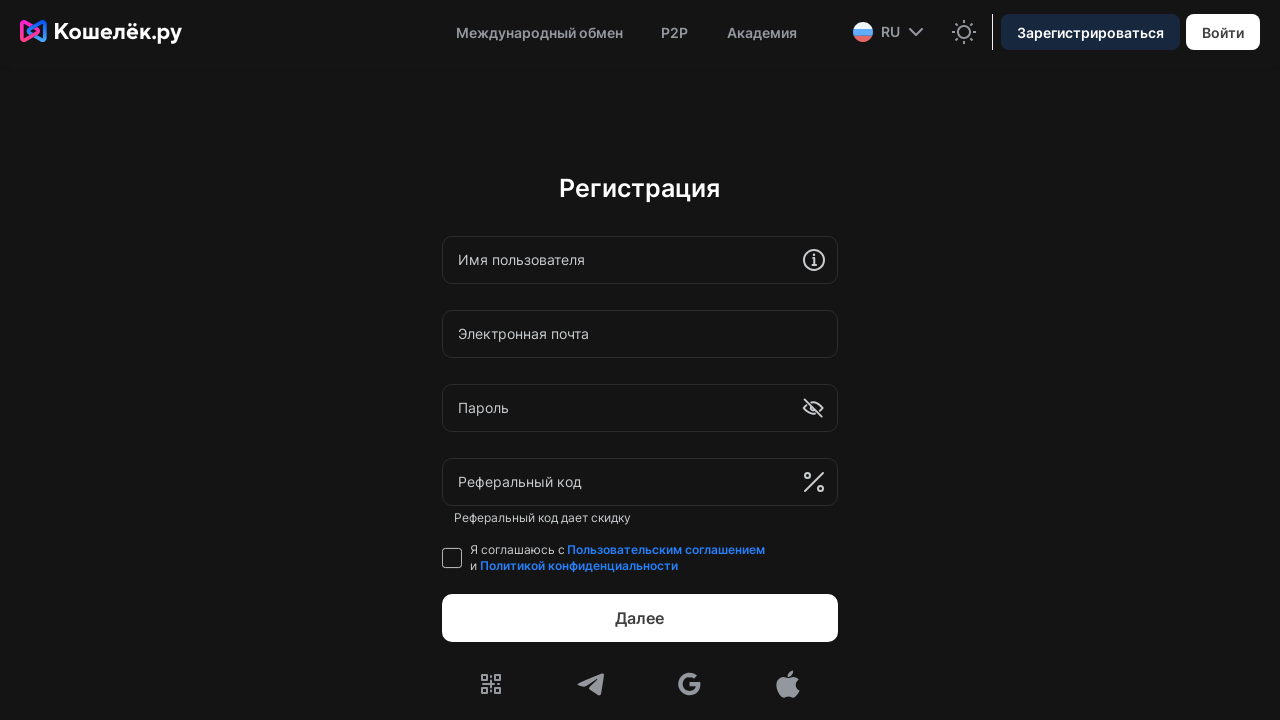

Filled username field with 33 characters (exceeding 32 character limit) on internal:label="\u0418\u043c\u044f \u043f\u043e\u043b\u044c\u0437\u043e\u0432\u0
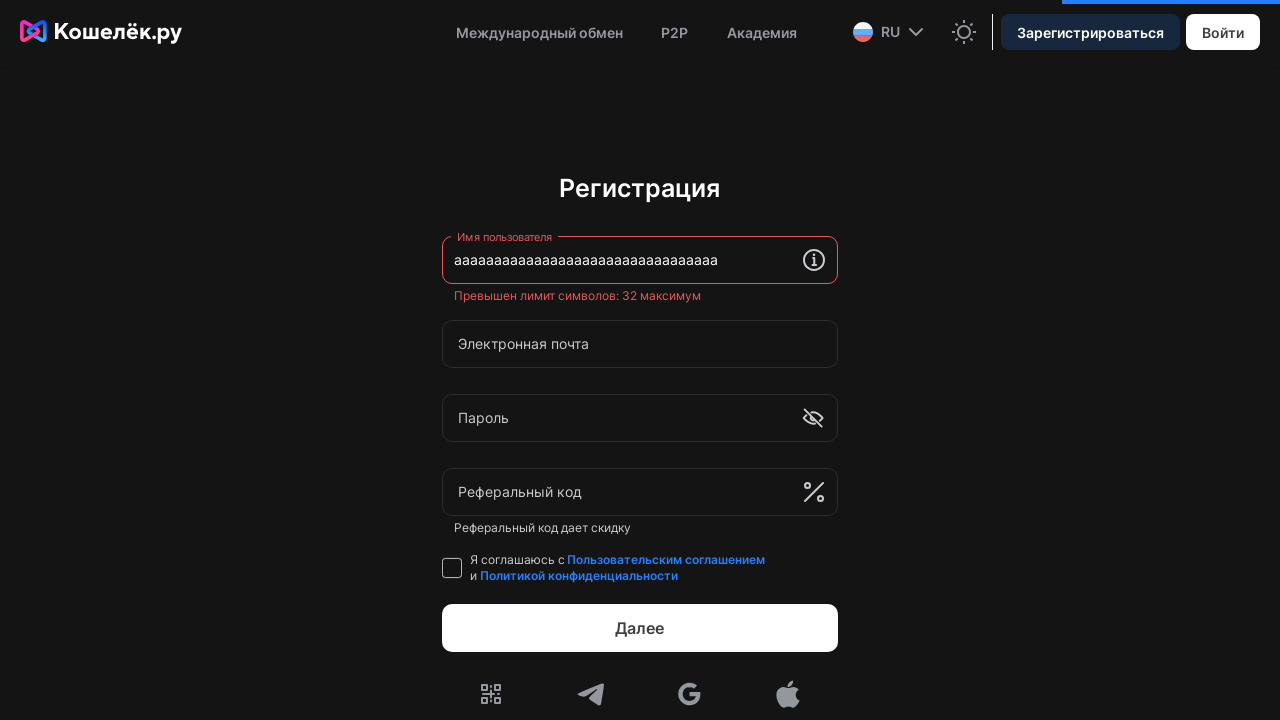

Filled email field with valid email address on internal:label="\u042d\u043b\u0435\u043a\u0442\u0440\u043e\u043d\u043d\u0430\u04
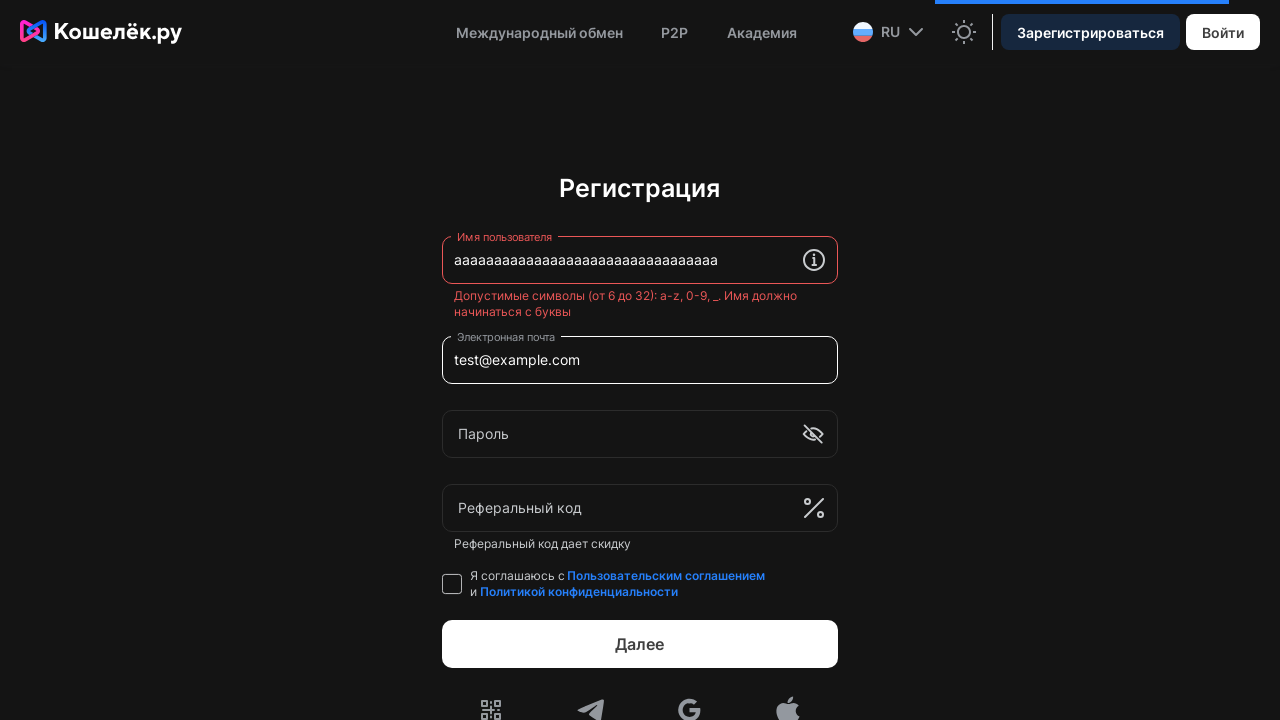

Filled password field with valid password on internal:label="\u041f\u0430\u0440\u043e\u043b\u044c"i
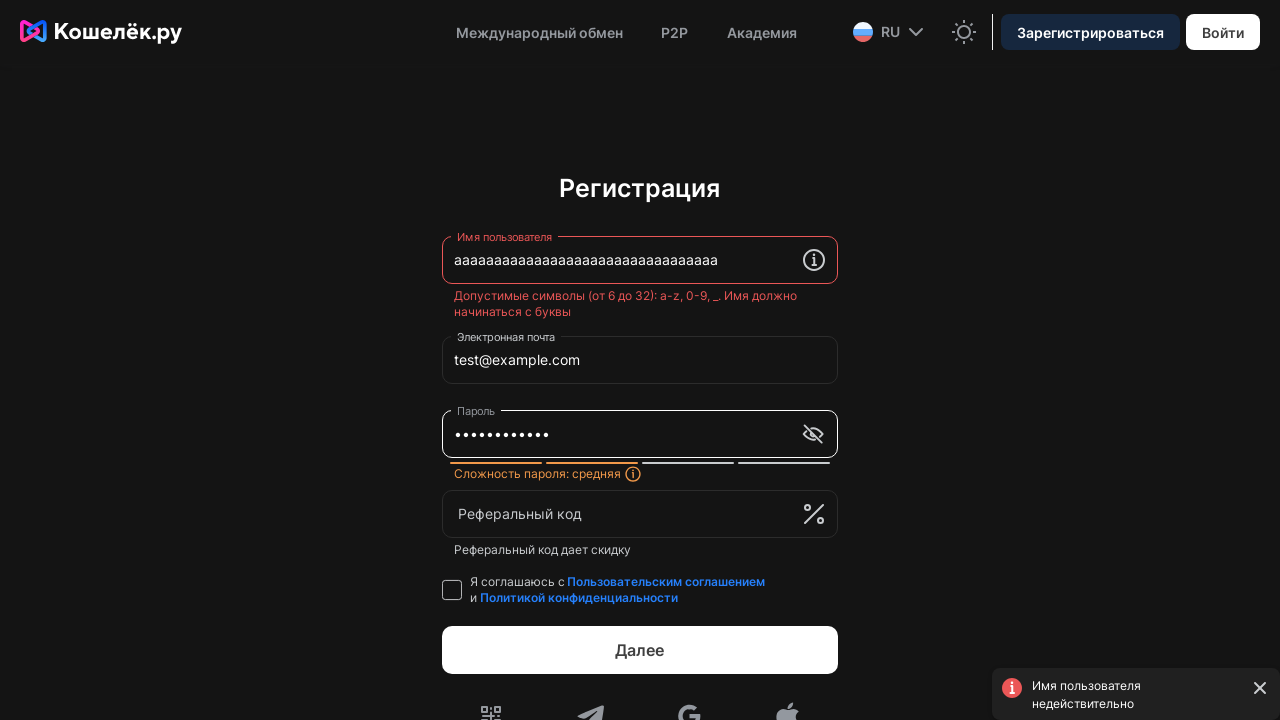

Clicked checkbox to accept terms and conditions at (452, 590) on internal:role=checkbox
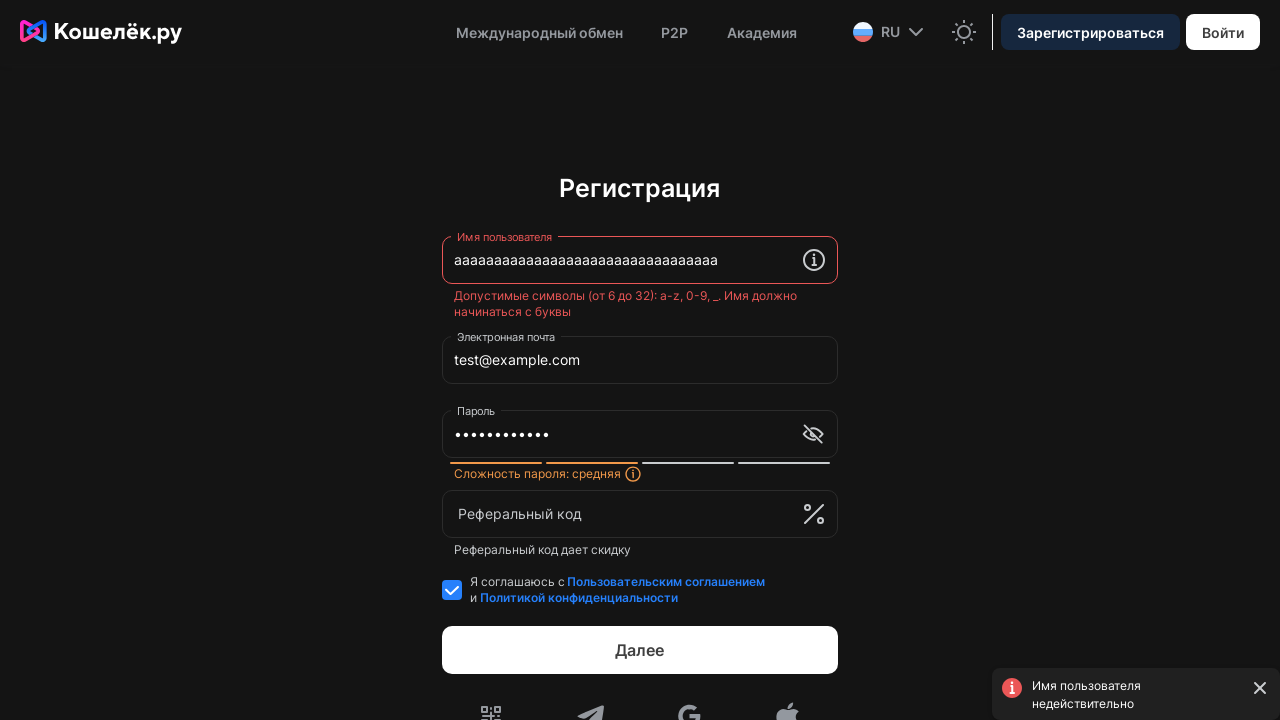

Clicked 'Далее' (Next) button to submit signup form at (640, 650) on internal:role=button[name="Далее"i]
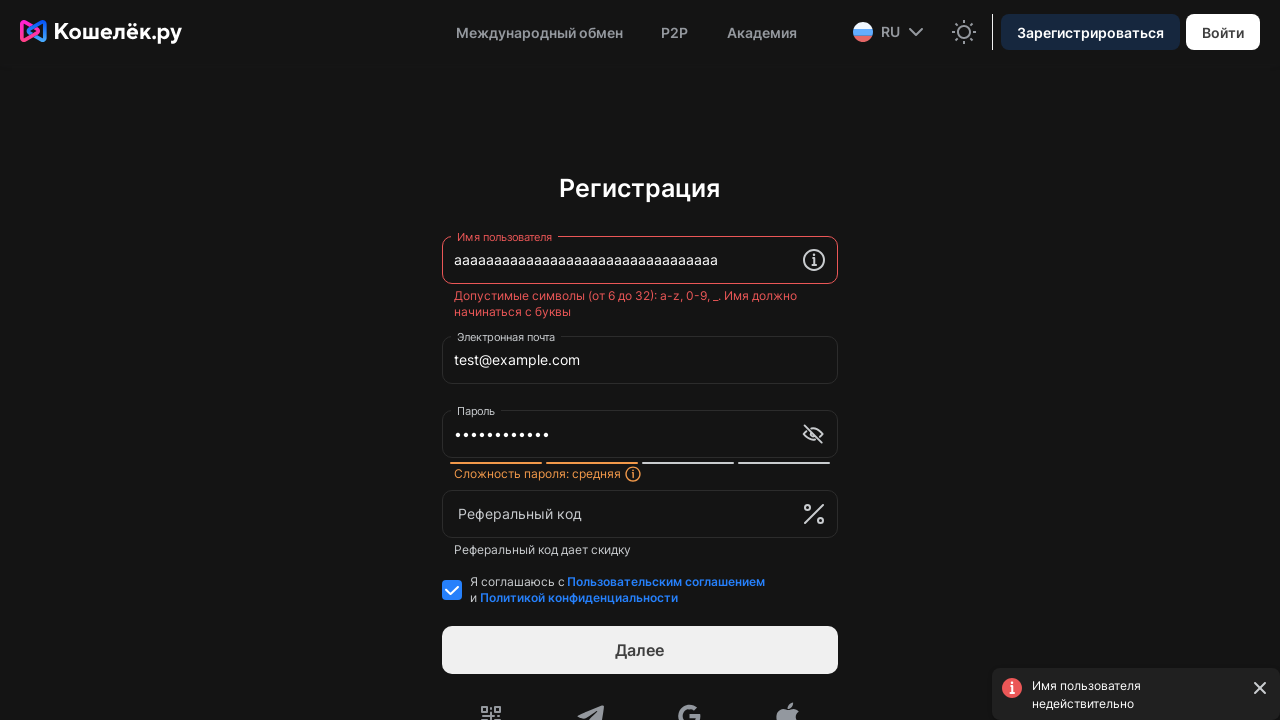

Waited 1000ms for validation to complete
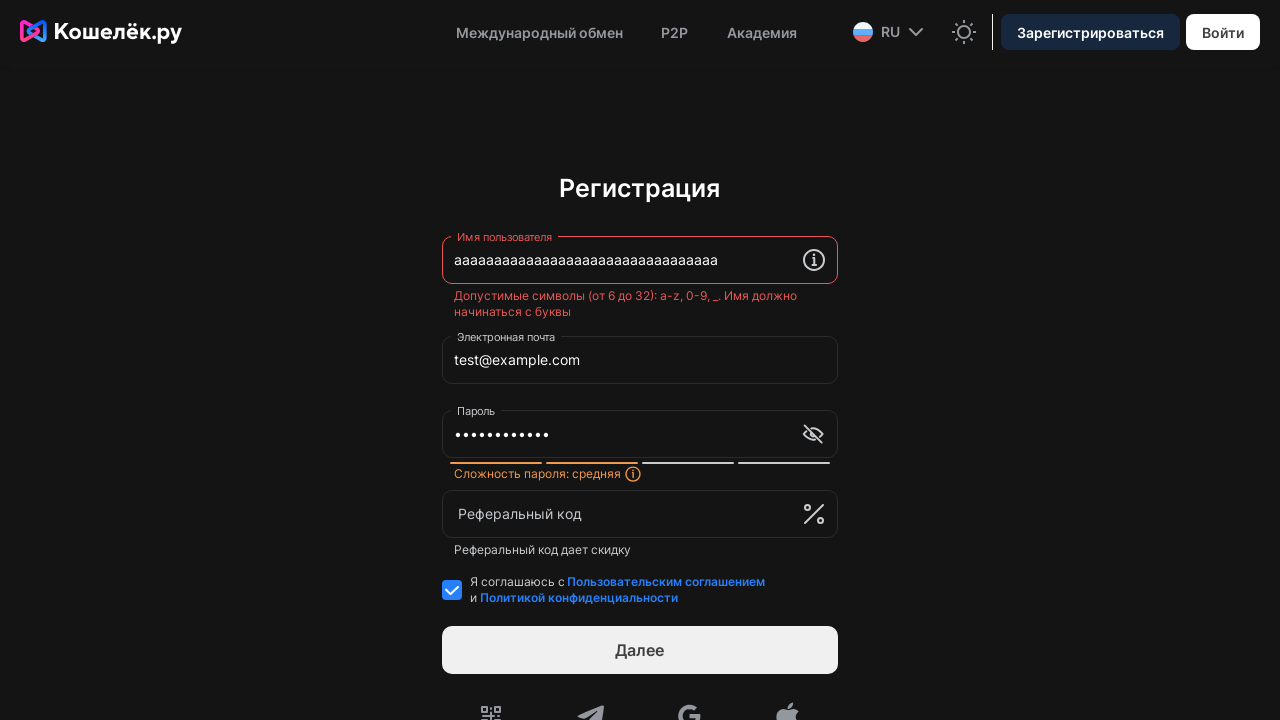

Username length error message appeared with validation rule text
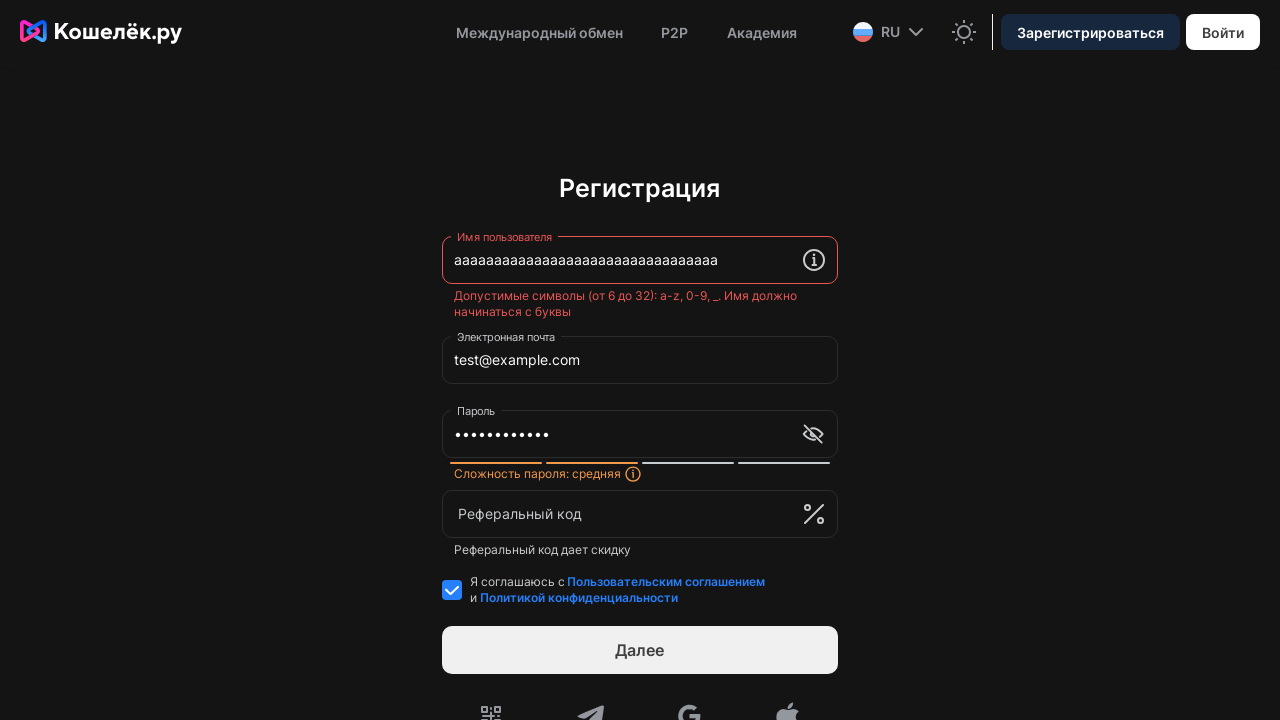

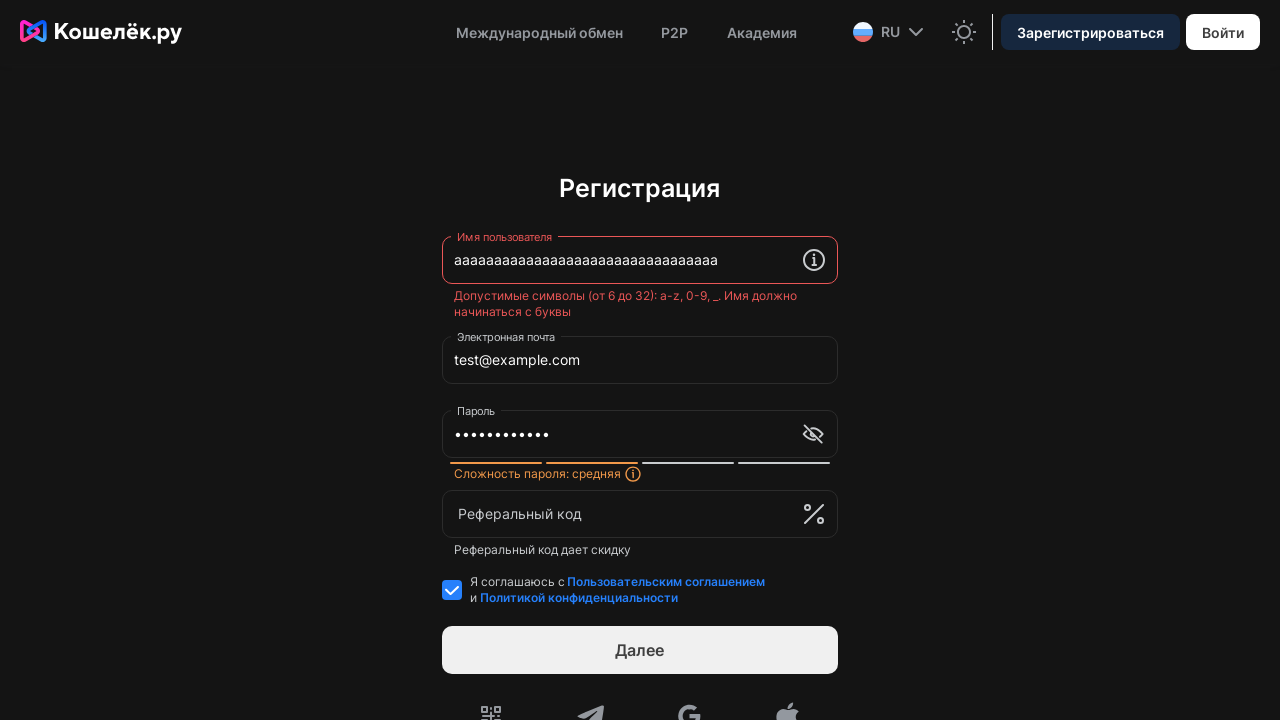